Tests multi-select dropdown functionality by selecting multiple options using different methods (by index, value, and visible text) and then deselecting an option

Starting URL: http://omayo.blogspot.com/

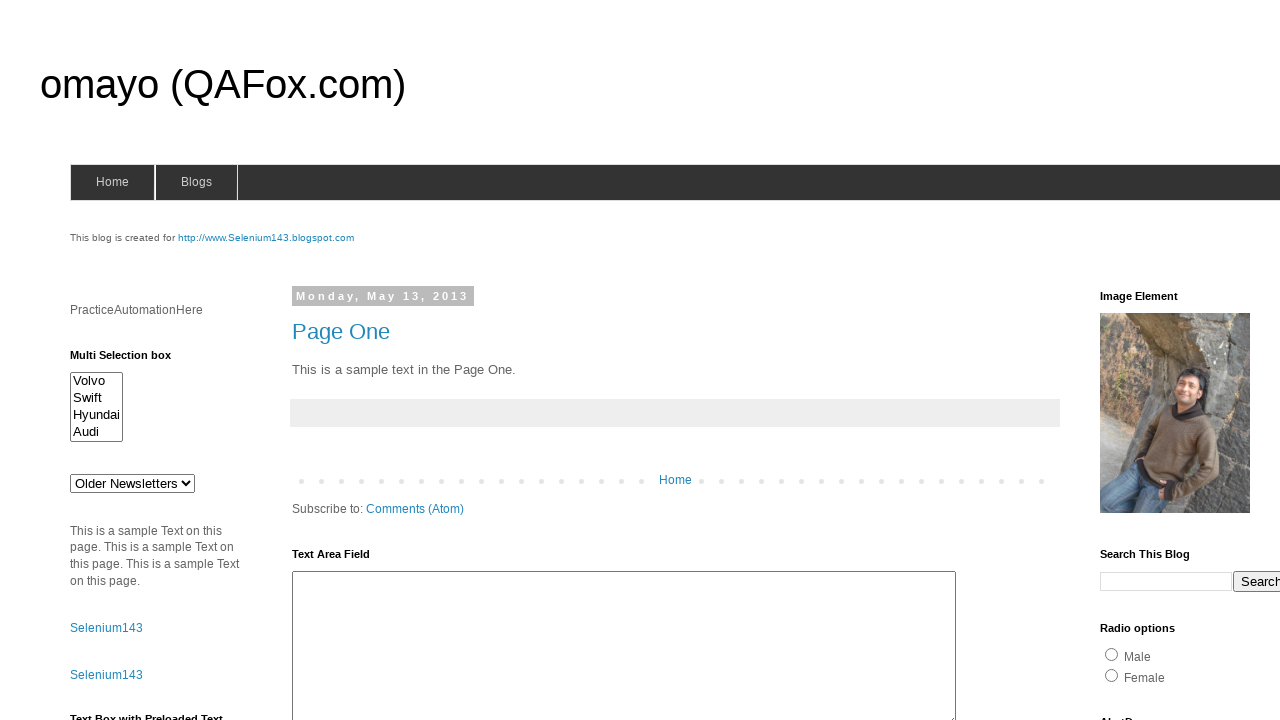

Located multi-select dropdown element
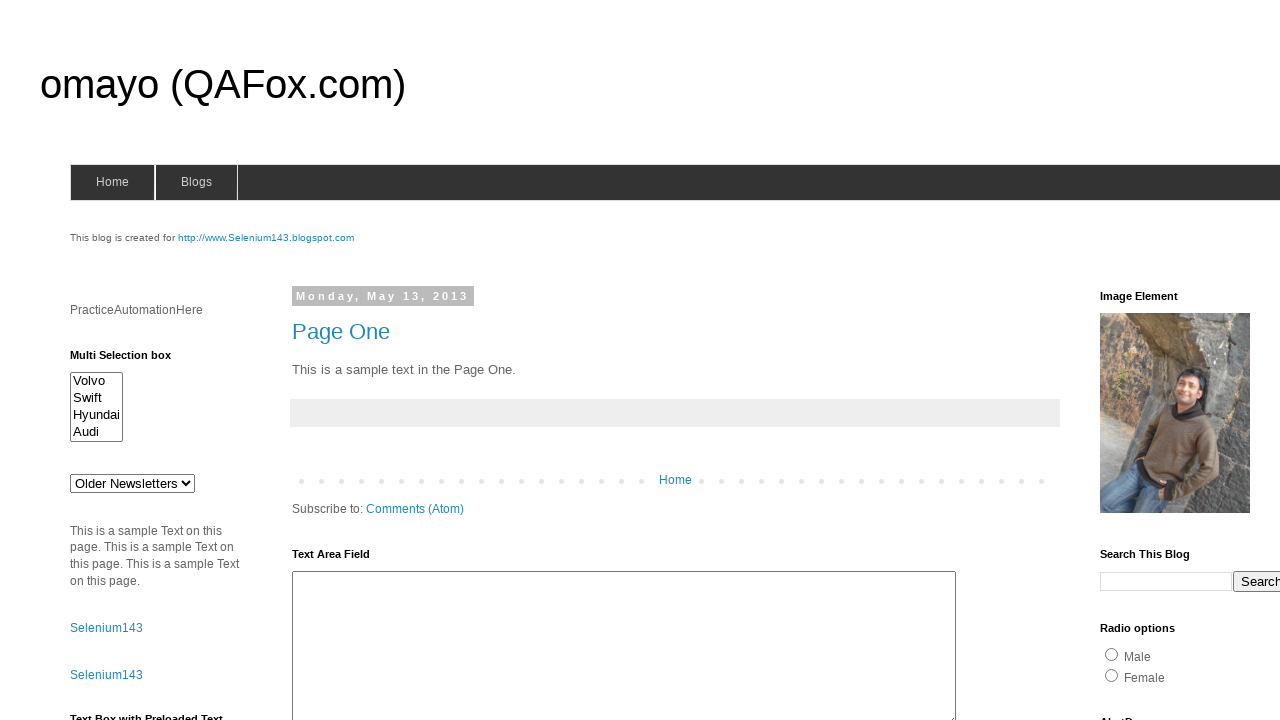

Selected option by index 3 (4th option) on select#multiselect1
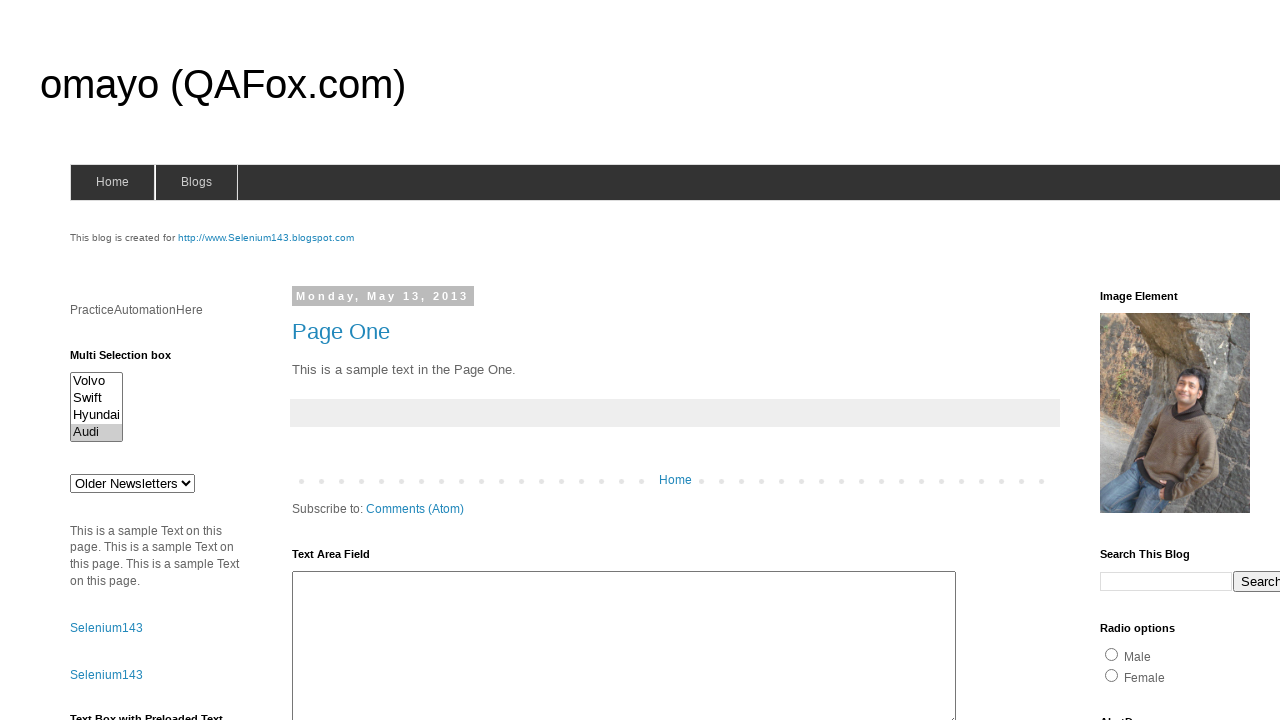

Selected option by value 'volvox' on select#multiselect1
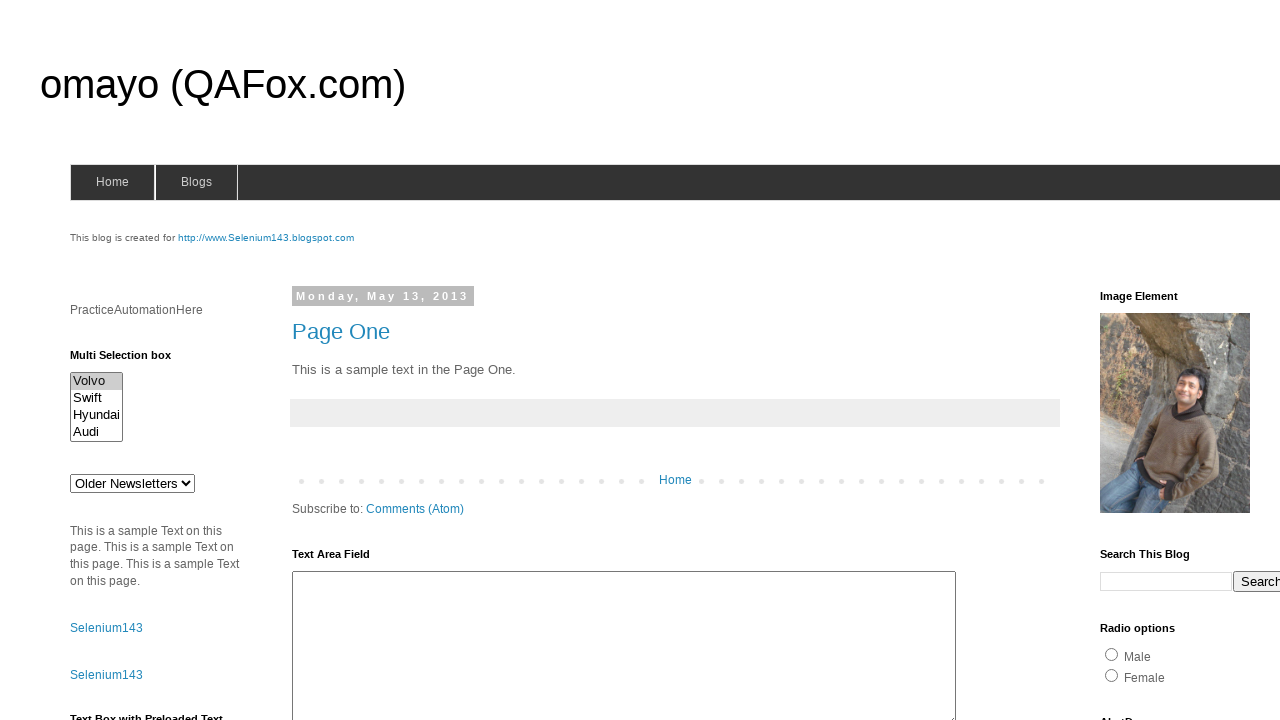

Selected option by visible text 'Hyundai' on select#multiselect1
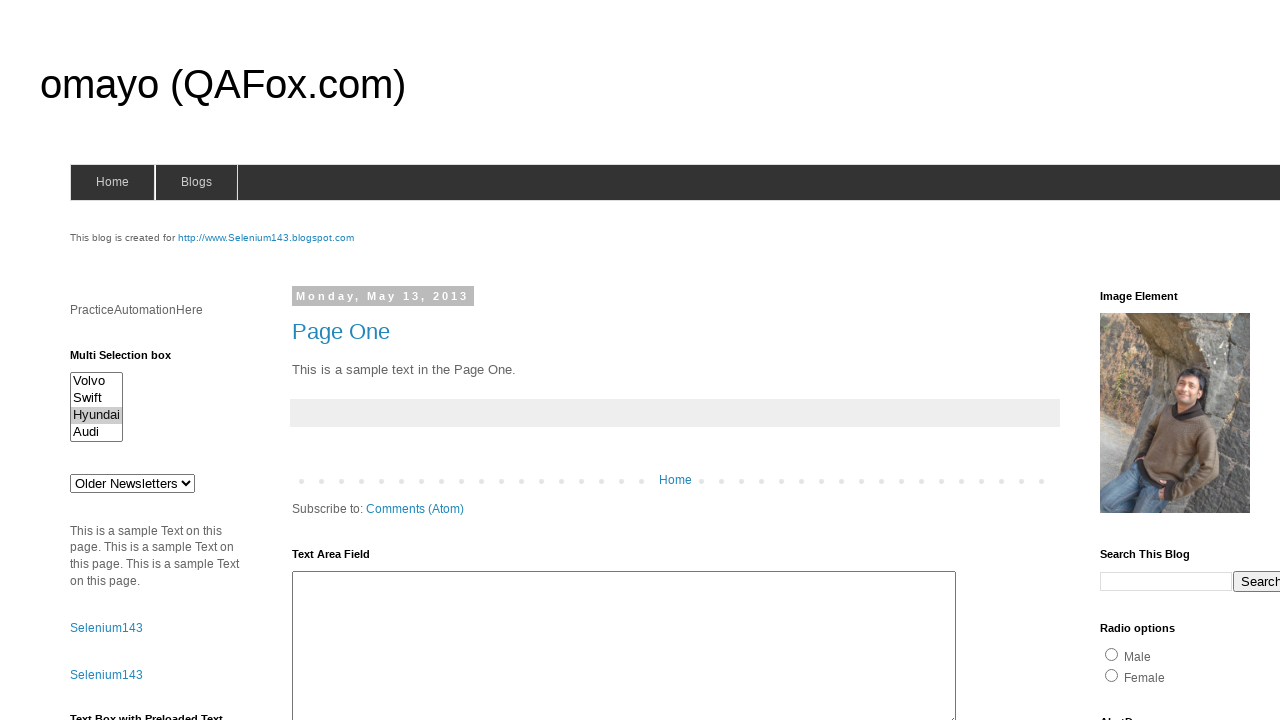

Attempted to deselect 'Hyundaix' option (no effect due to typo)
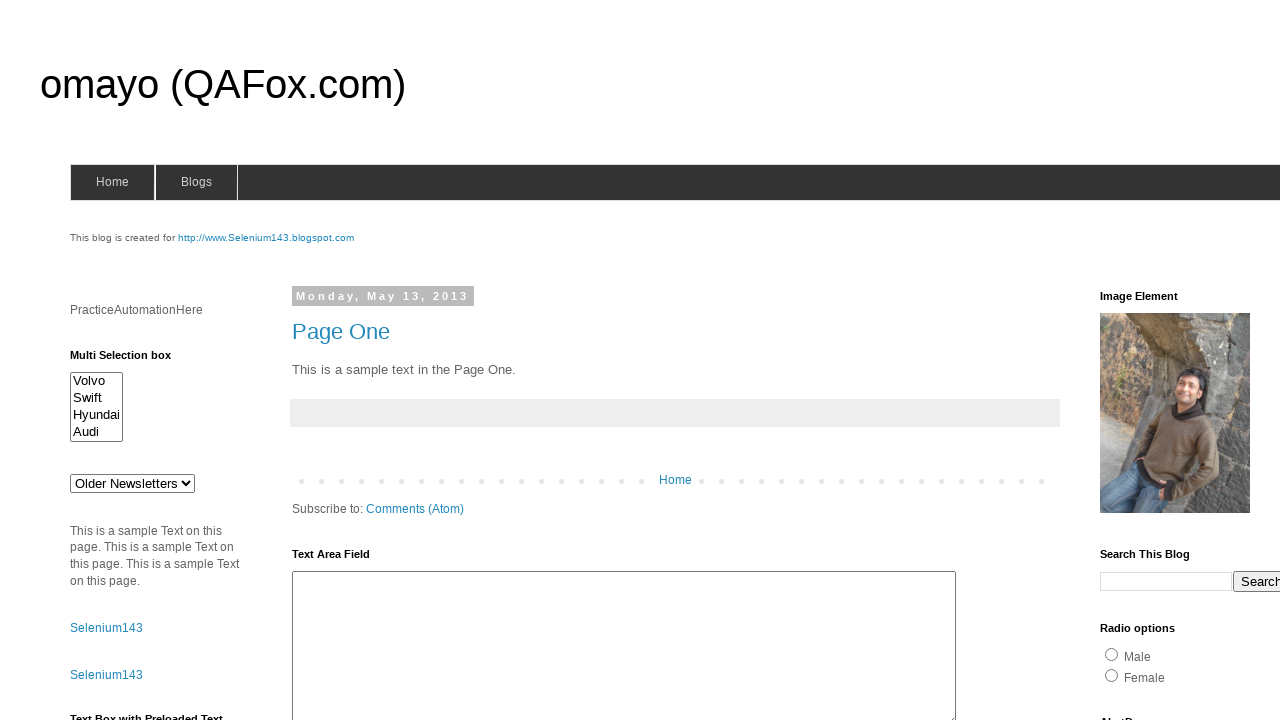

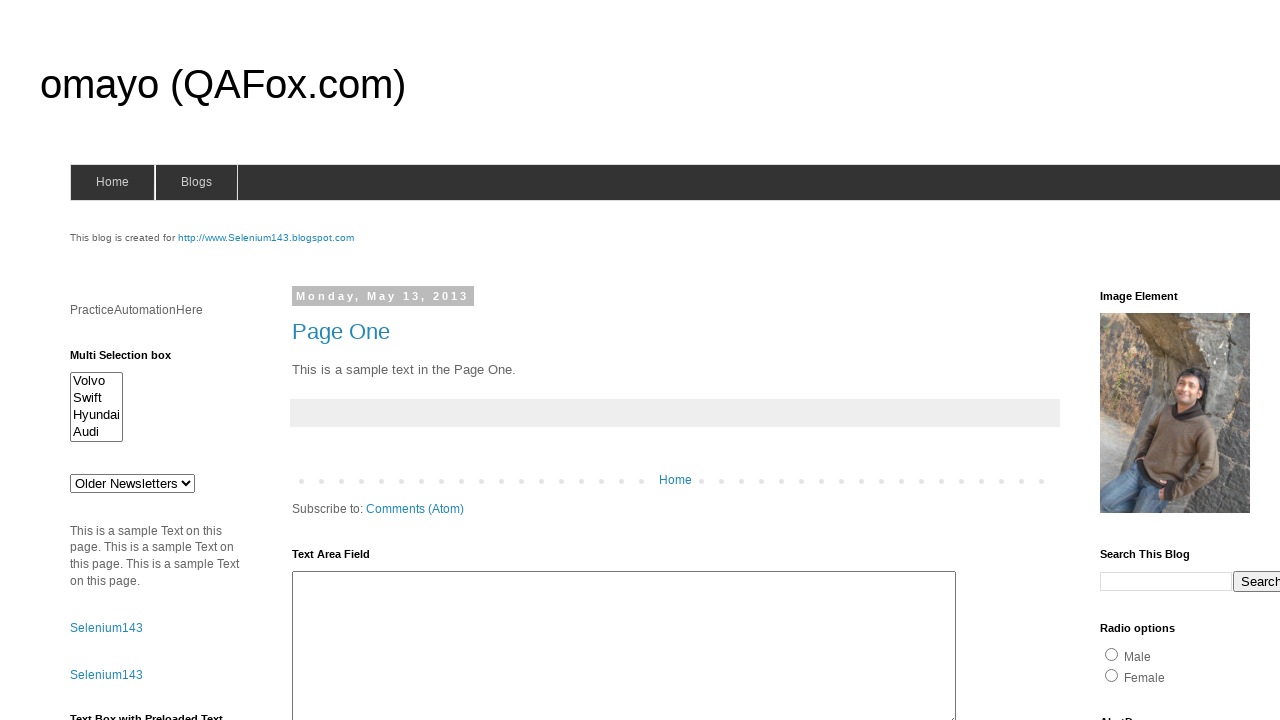